Tests product search functionality on an e-commerce practice site by searching for products, verifying search results count, and adding items to cart by index and by name.

Starting URL: https://rahulshettyacademy.com/seleniumPractise/#/

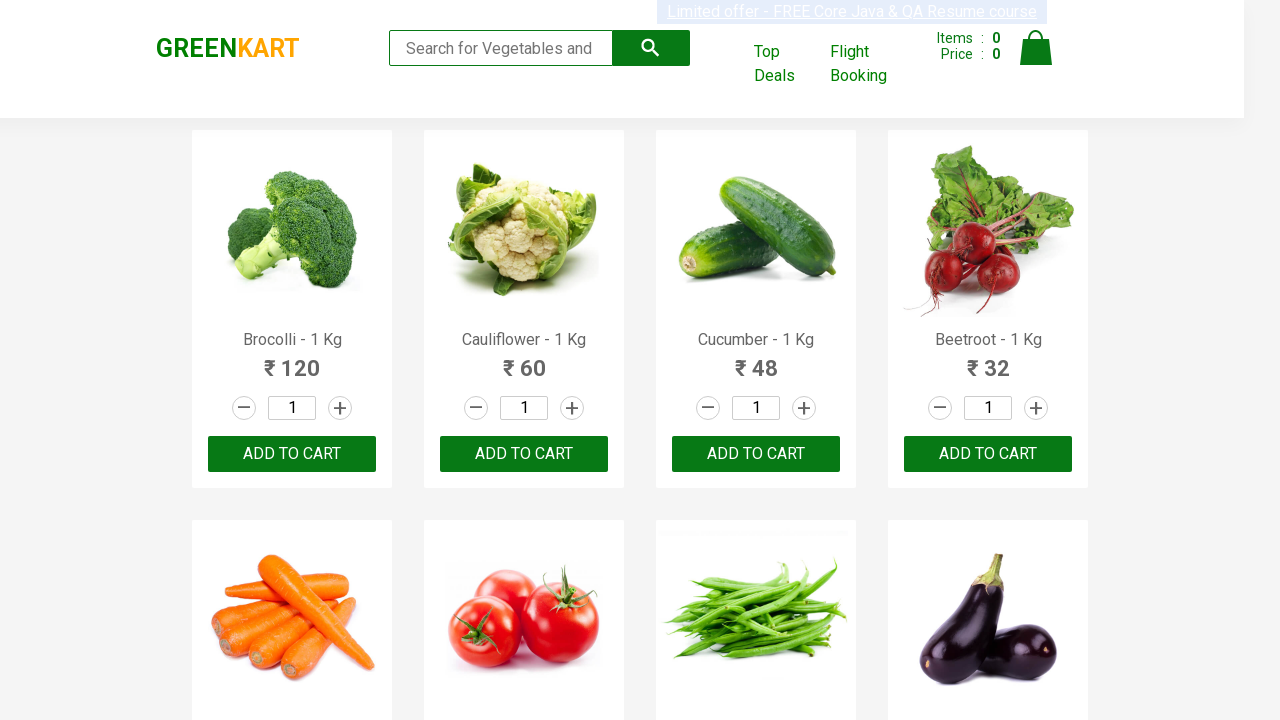

Filled search field with 'be' on input.search-keyword
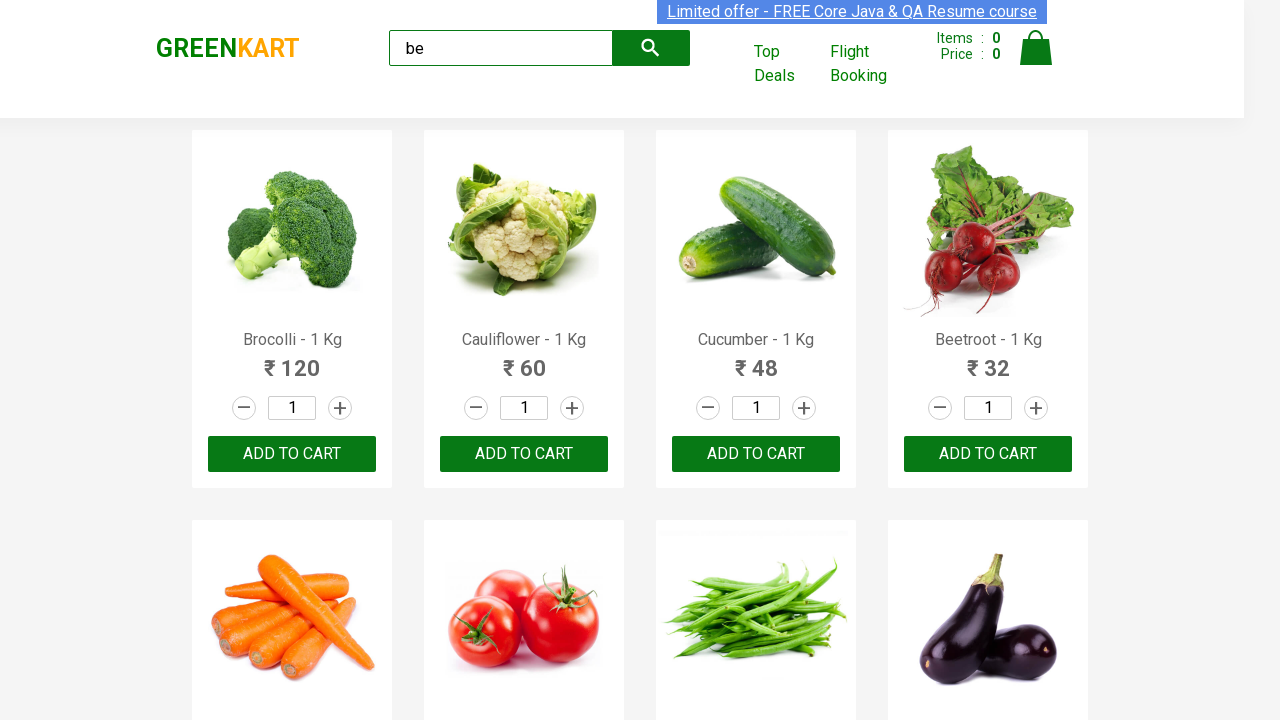

Waited 2 seconds for search results to load
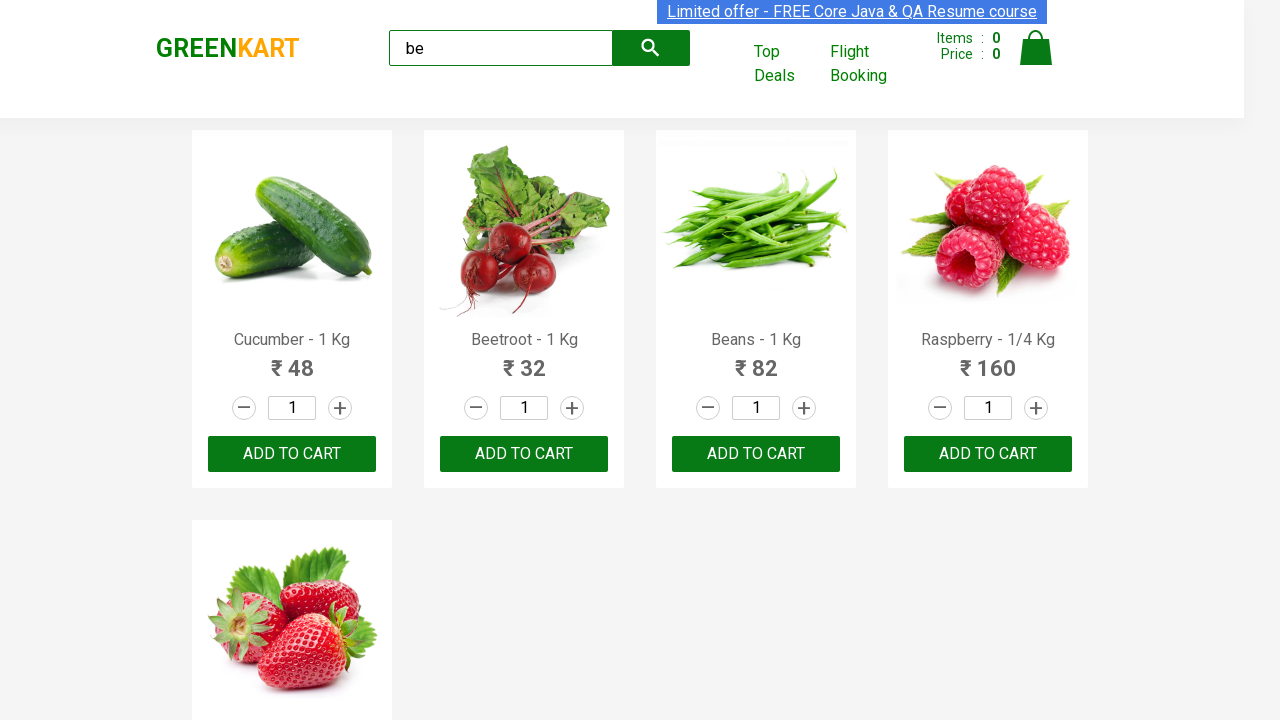

First product element loaded
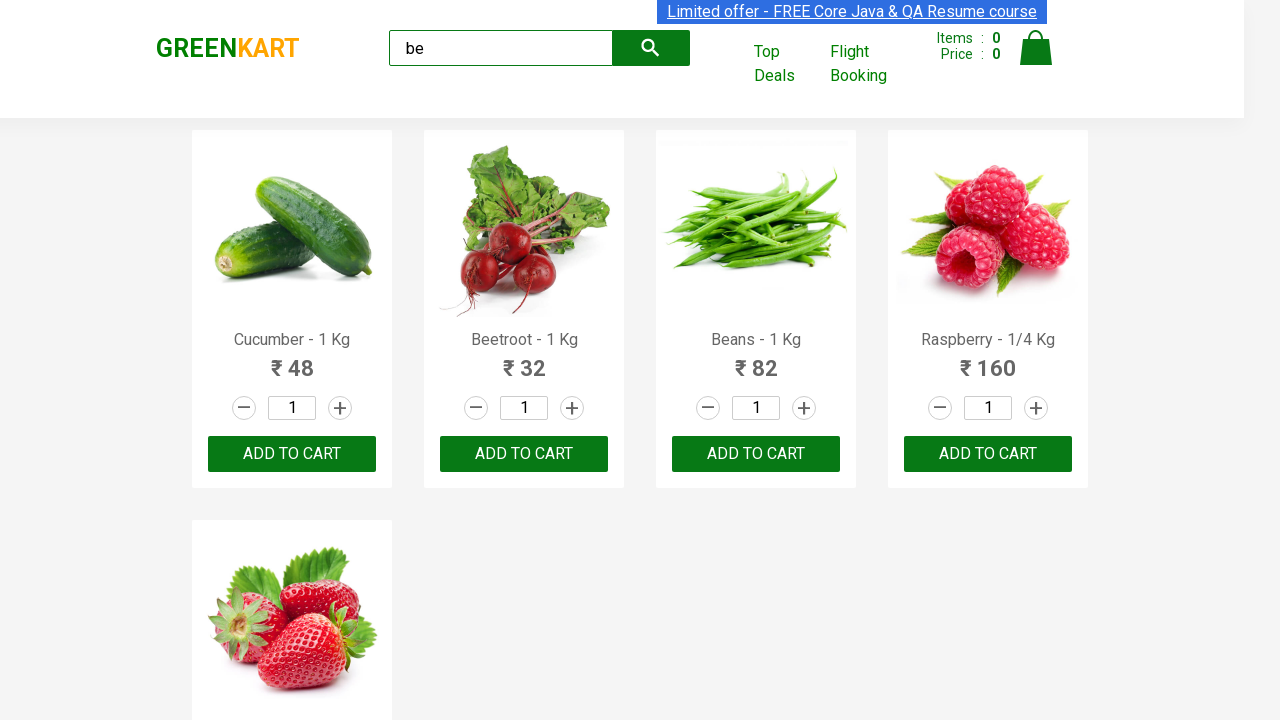

Verified that 5 products are displayed in search results
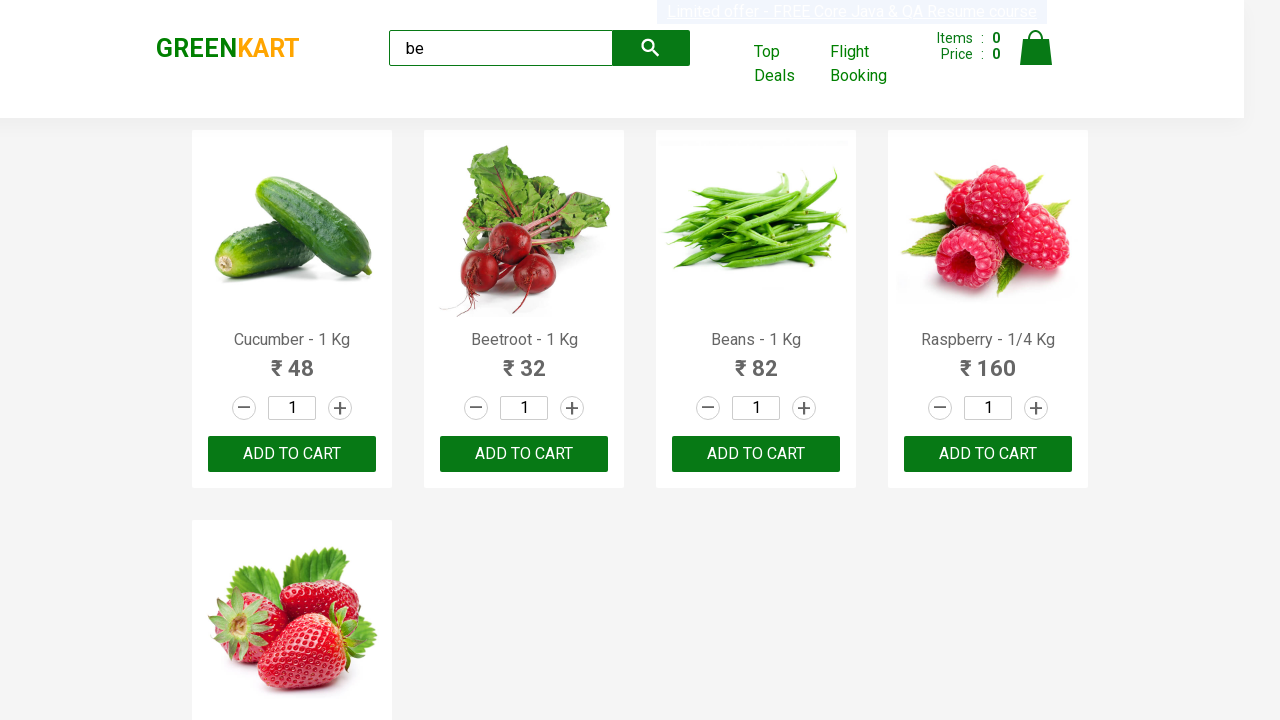

Clicked 'ADD TO CART' button on third product (index 2) at (756, 454) on .products .product >> nth=2 >> button:has-text('ADD TO CART')
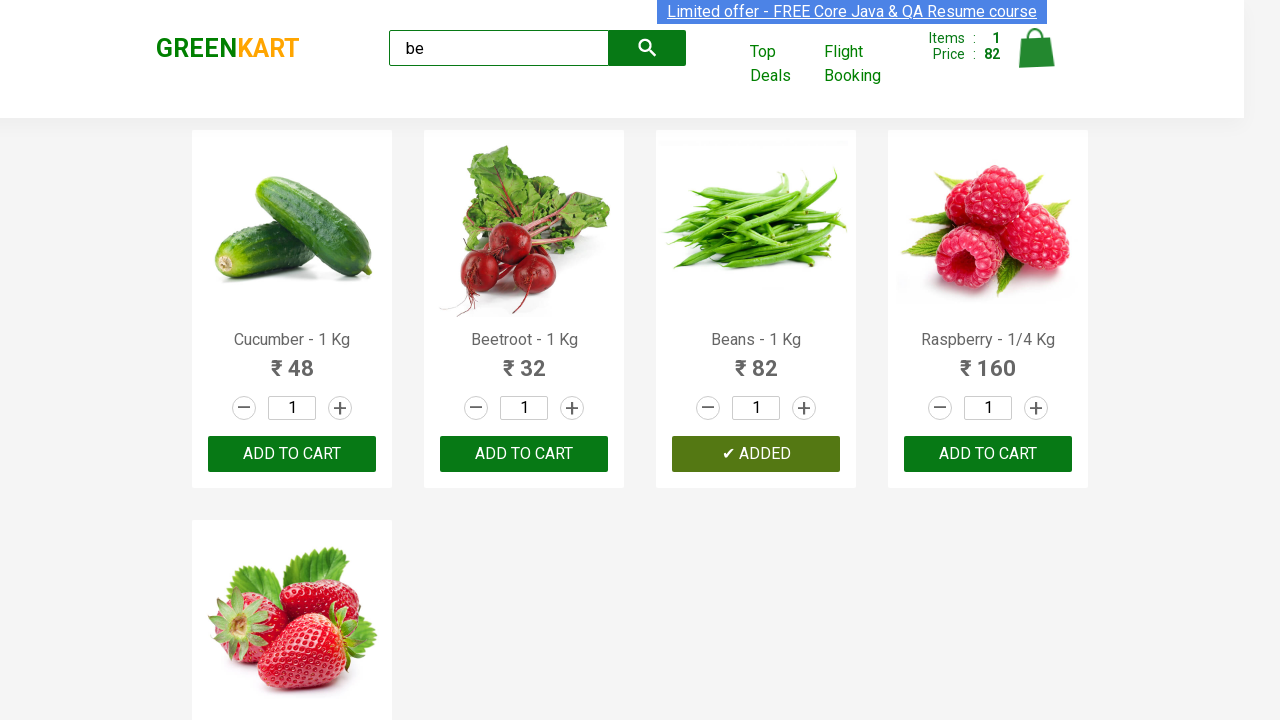

Found product with 'Beans' in name at index 2 and clicked 'ADD TO CART' button at (756, 454) on .products .product >> nth=2 >> button
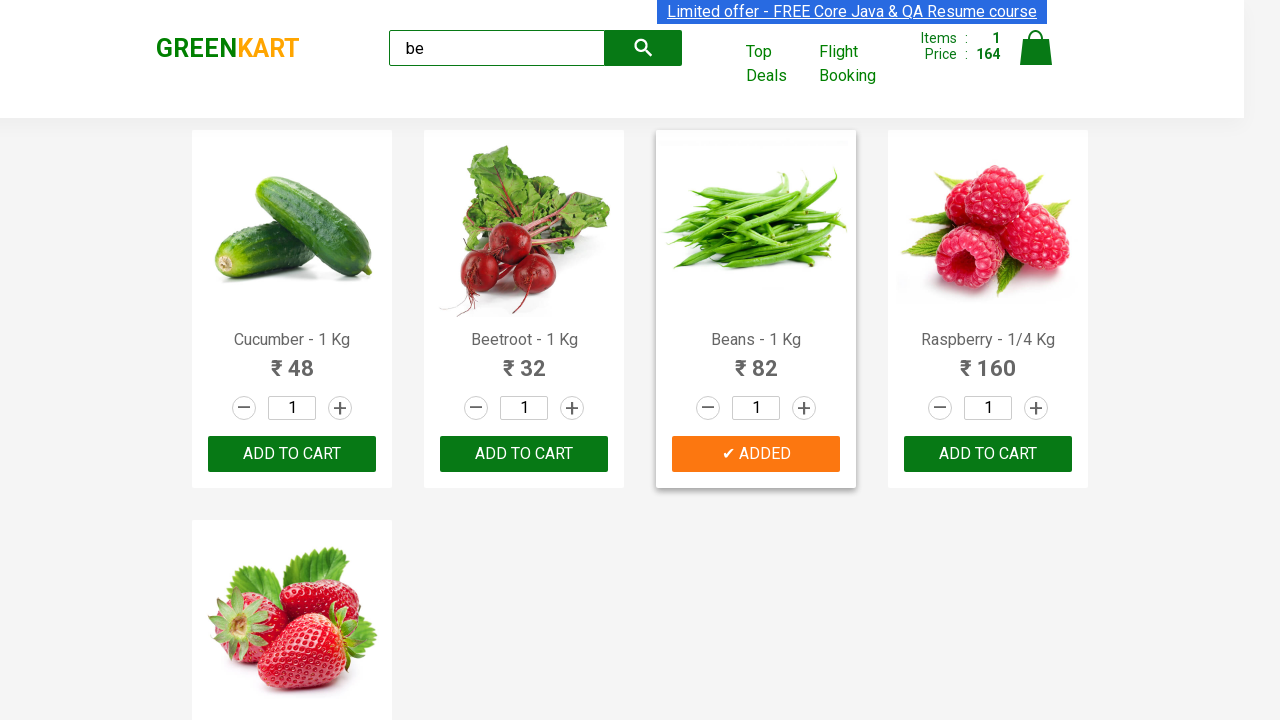

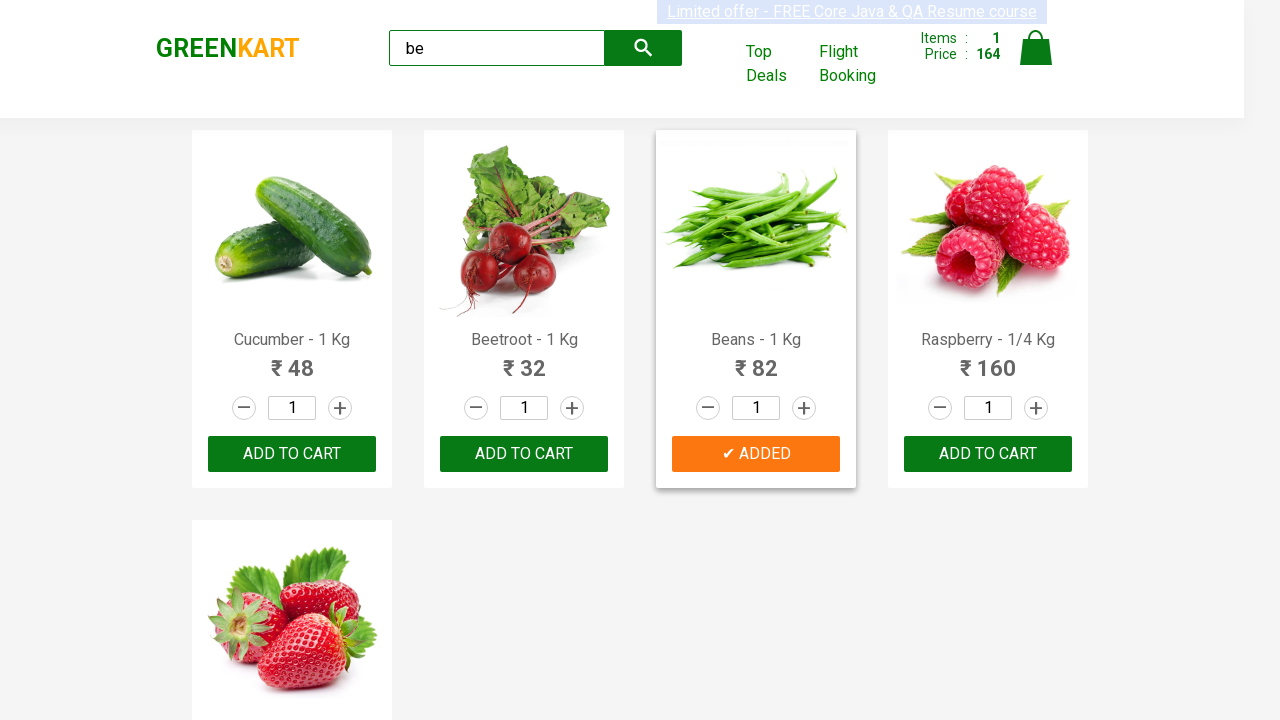